Tests hover functionality by hovering over different user avatars to reveal hidden information

Starting URL: http://the-internet.herokuapp.com/hovers

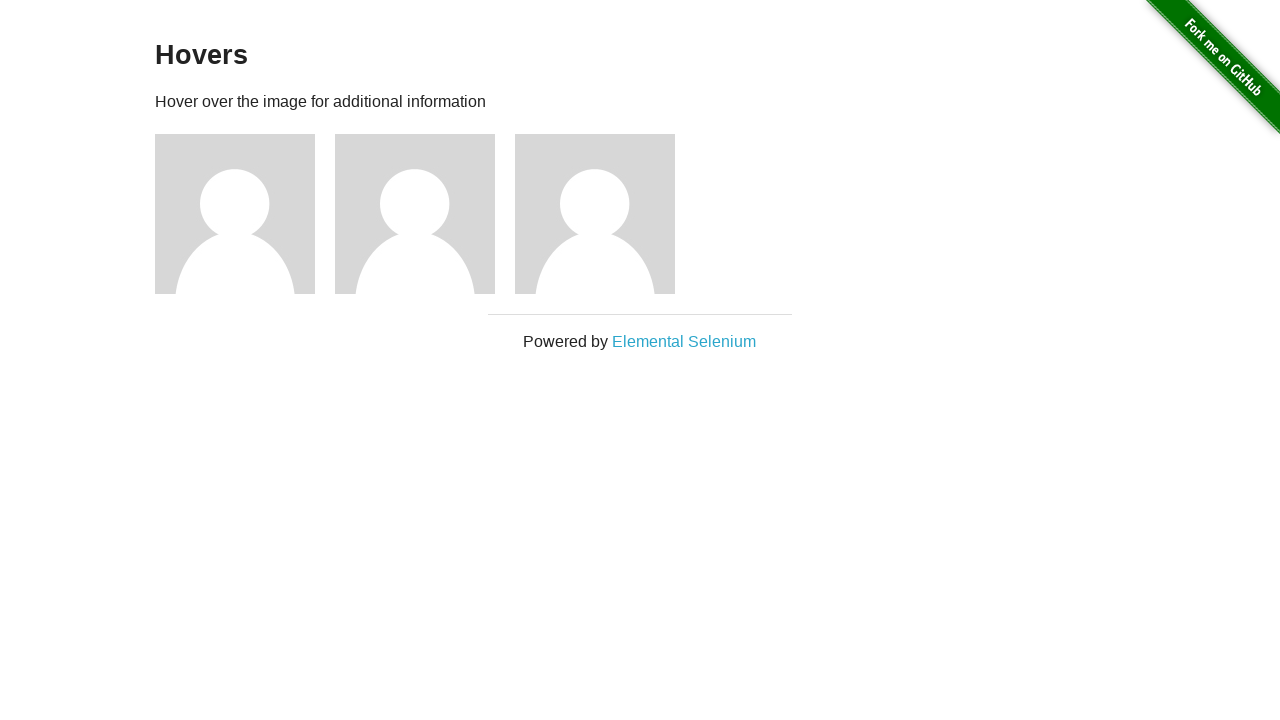

Navigated to hovers test page
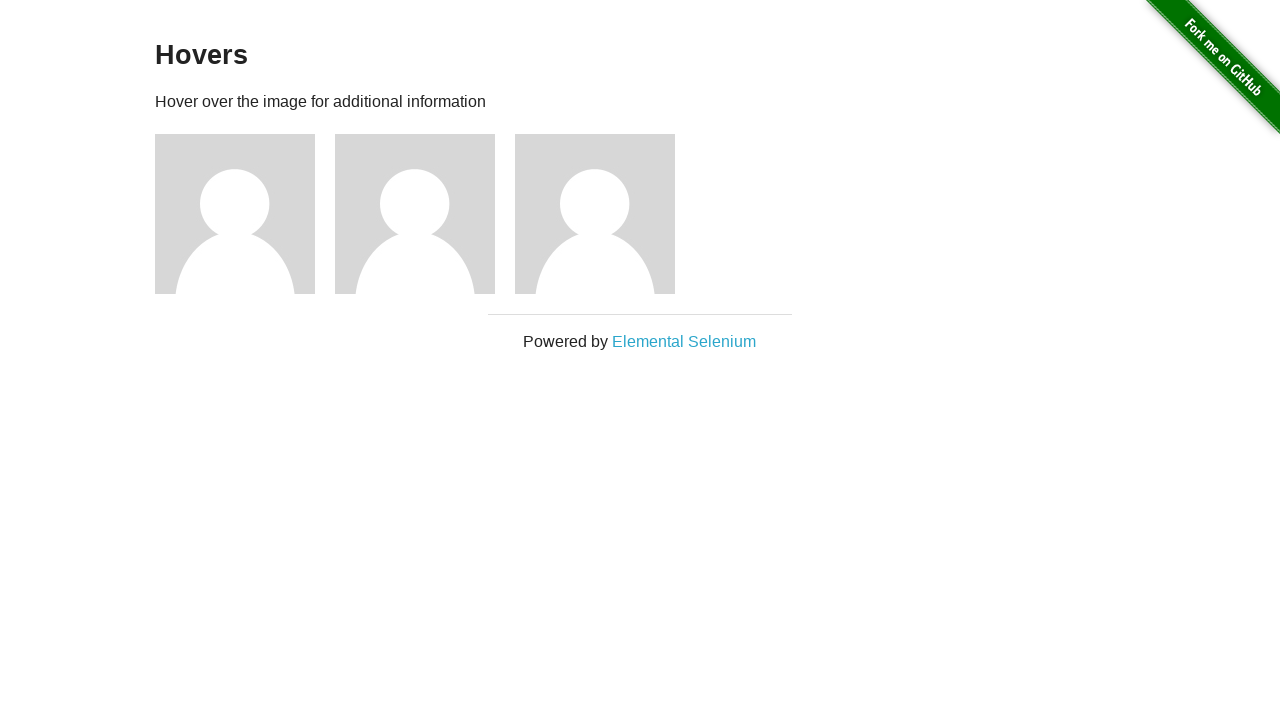

Hovered over first user avatar to reveal hidden information at (235, 214) on .figure:nth-child(3) img
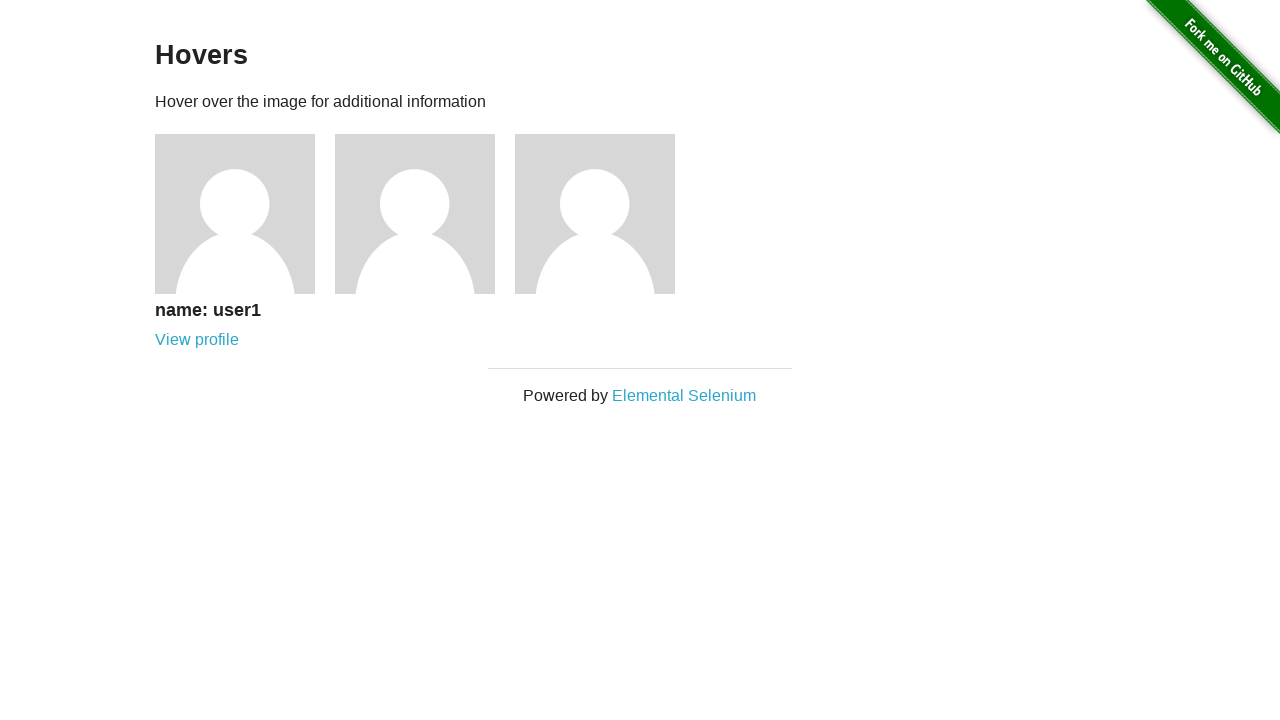

Hovered over second user avatar to reveal hidden information at (415, 214) on .figure:nth-child(4) img
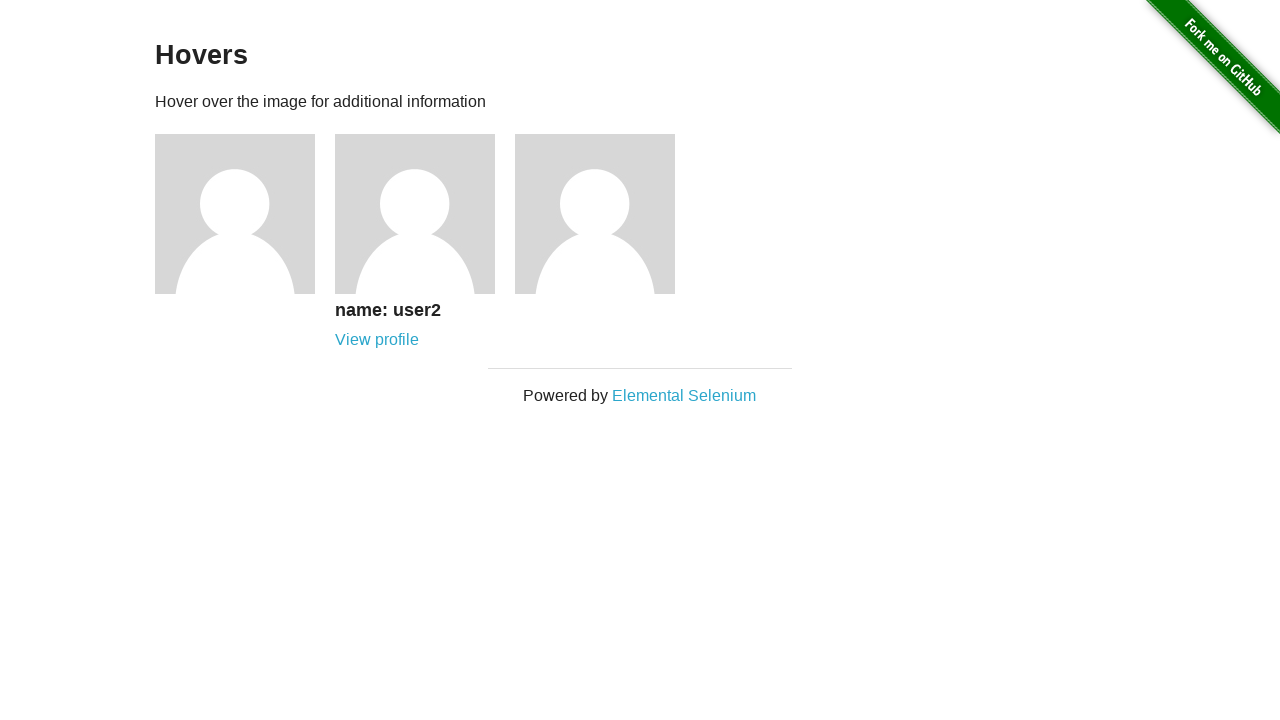

Hovered over third user avatar to reveal hidden information at (595, 214) on .figure:nth-child(5) img
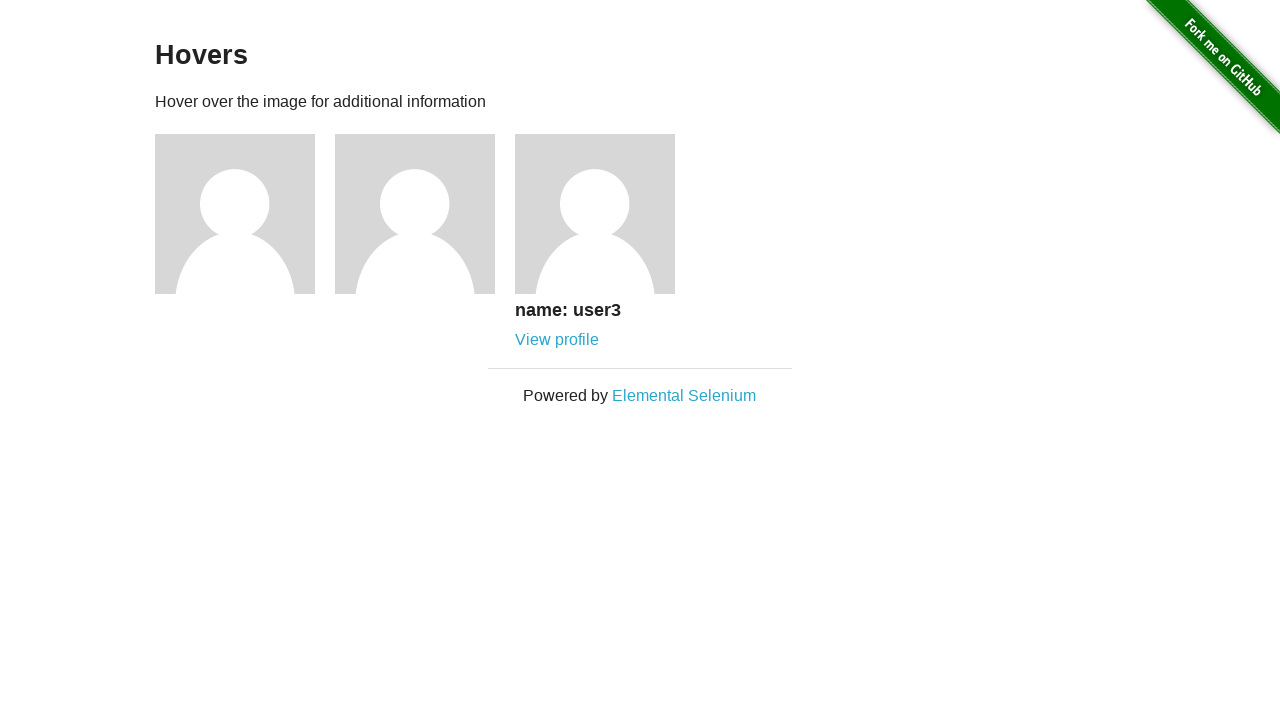

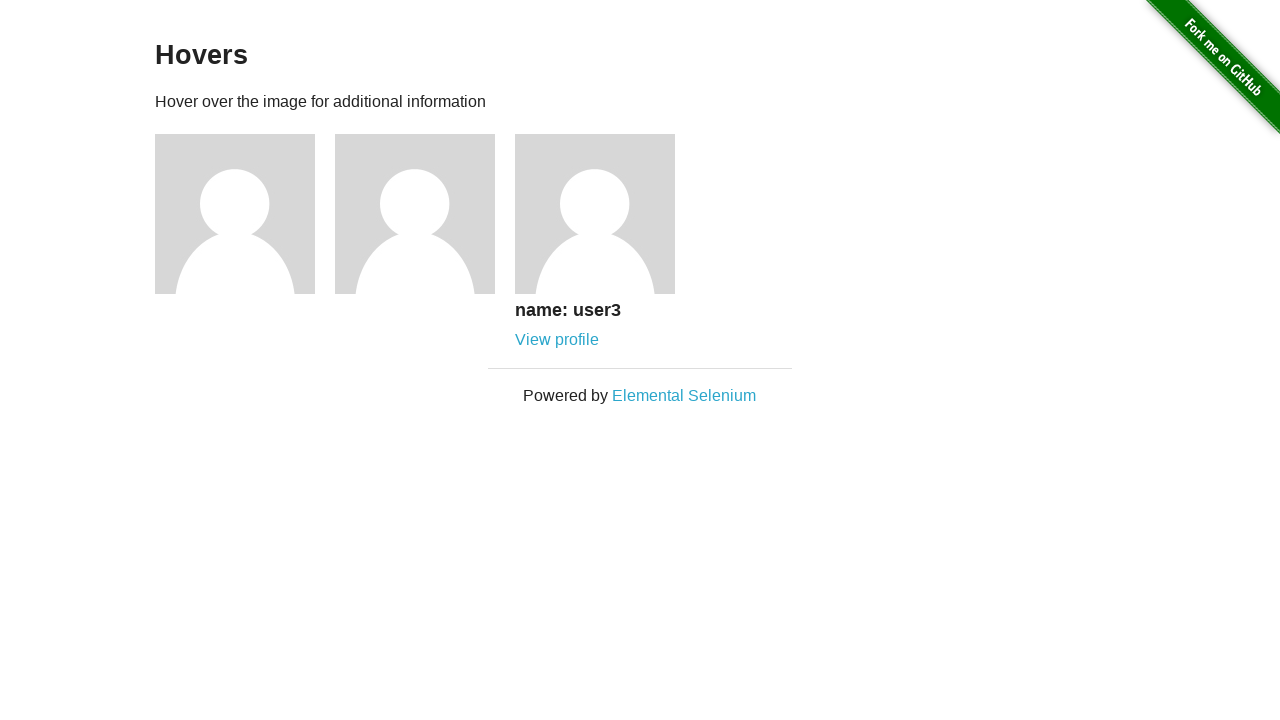